Navigates to W3Schools HTML tables page and iterates through table cells to extract data

Starting URL: https://www.w3schools.com/html/html_tables.asp

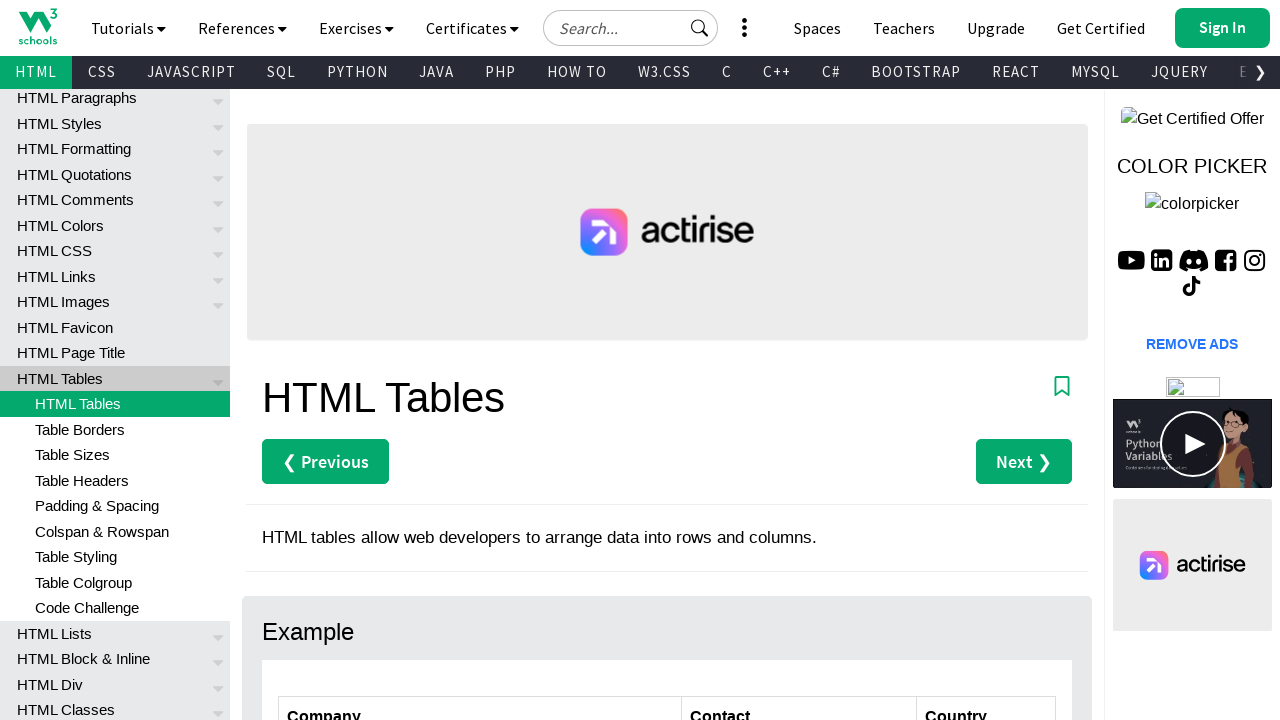

Navigated to W3Schools HTML tables page
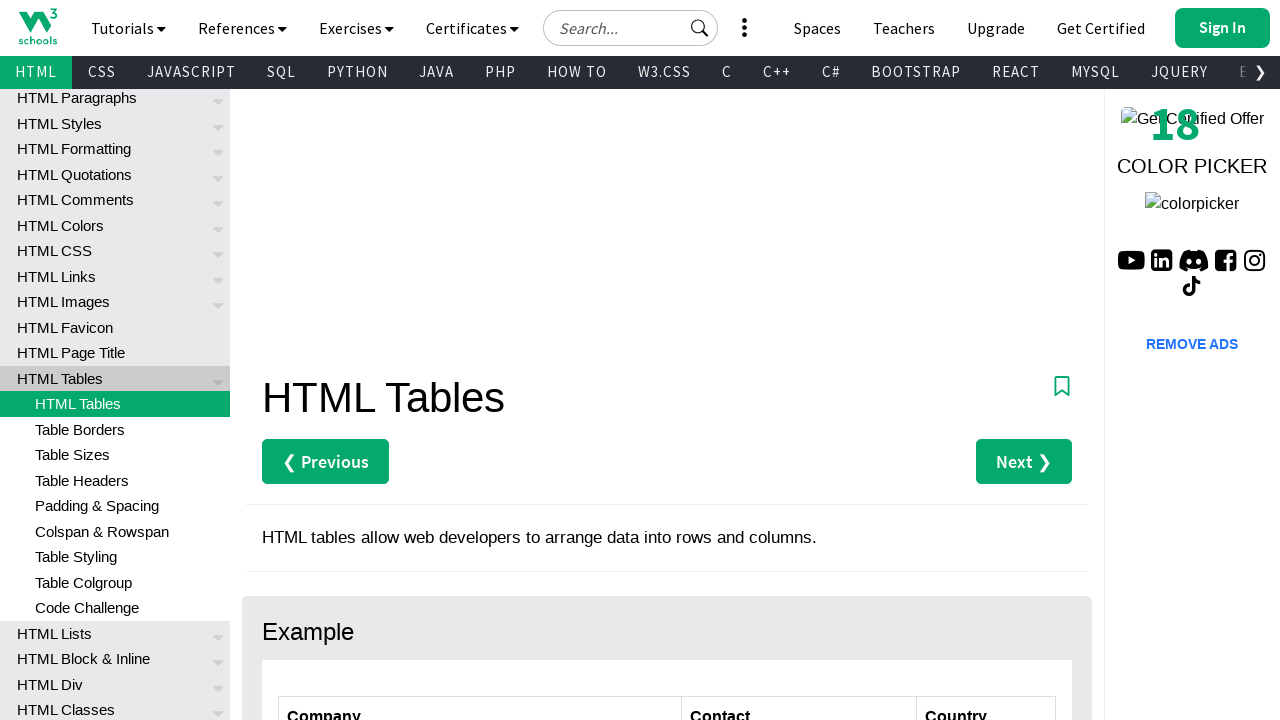

Table with id 'customers' loaded
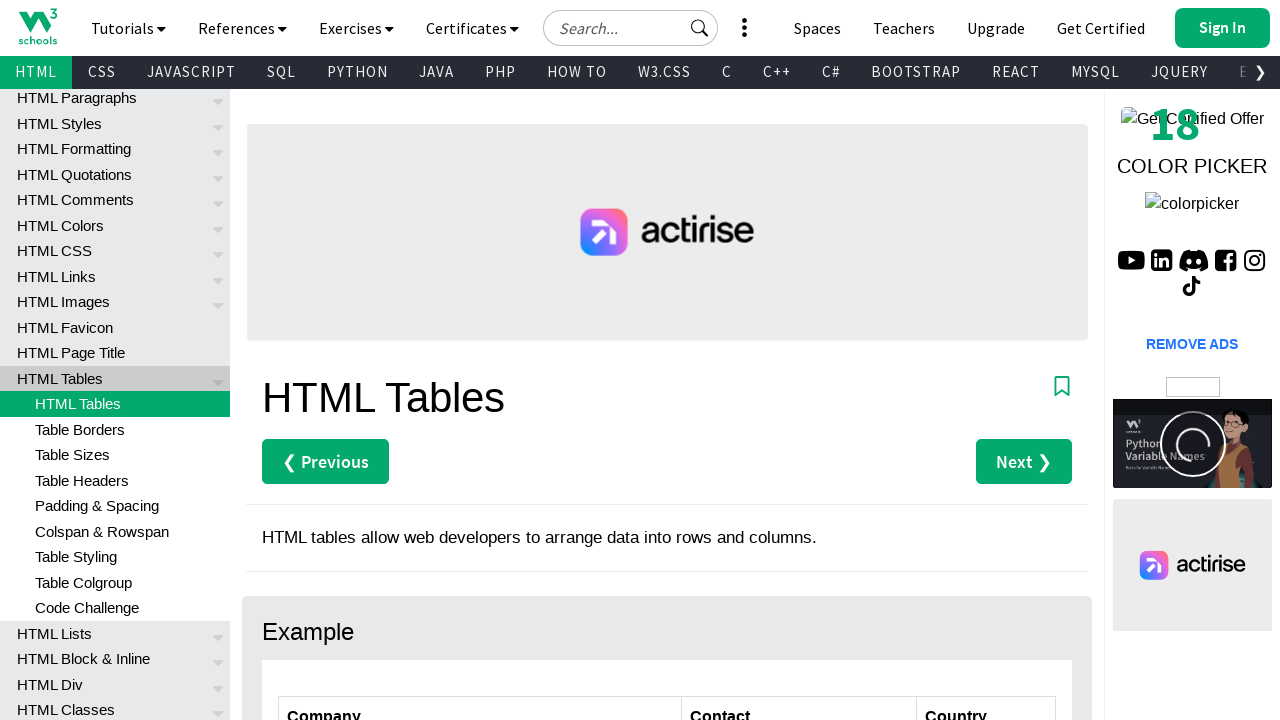

Retrieved row count: 7 rows
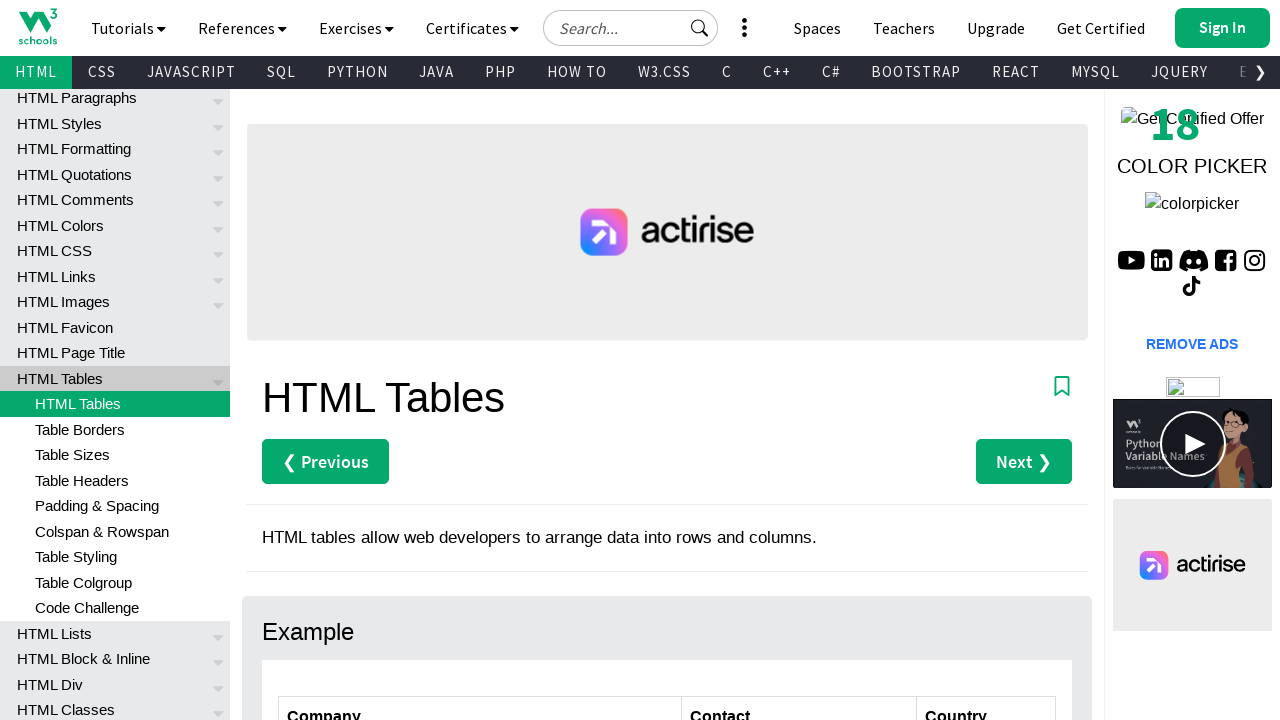

Retrieved column count: 3 columns
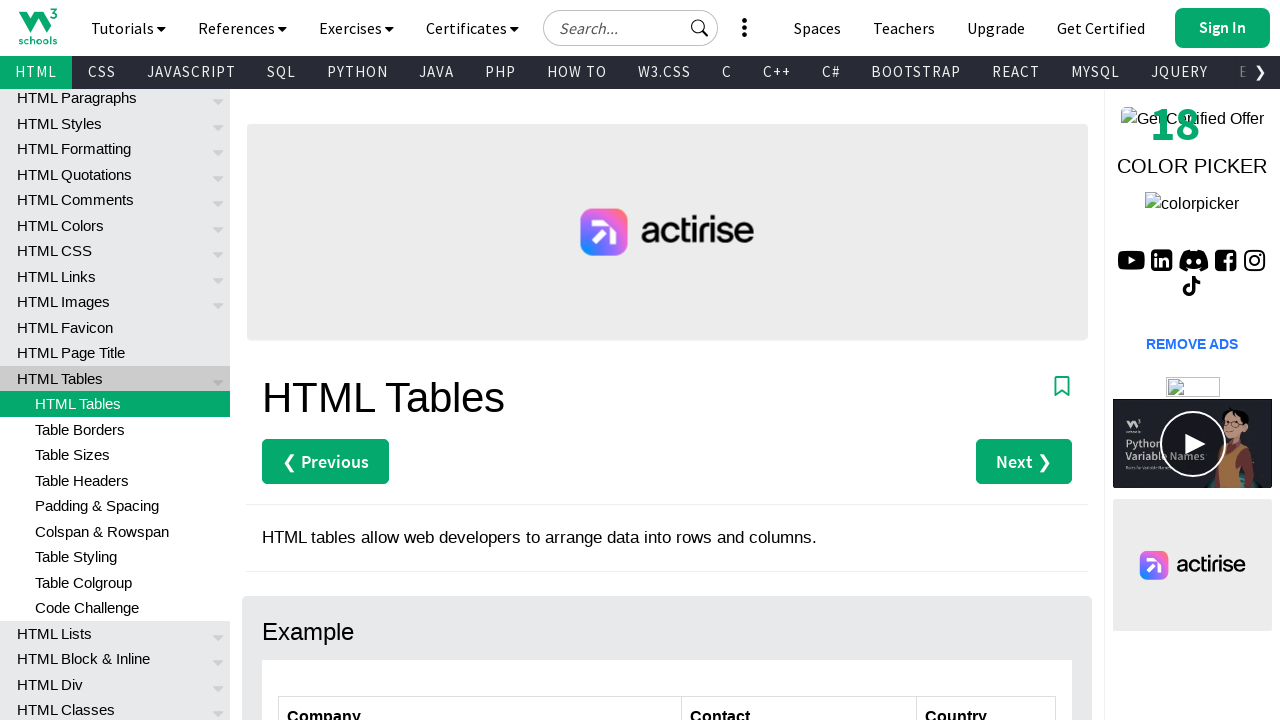

Extracted cell text from row 2, column 1: 'Alfreds Futterkiste'
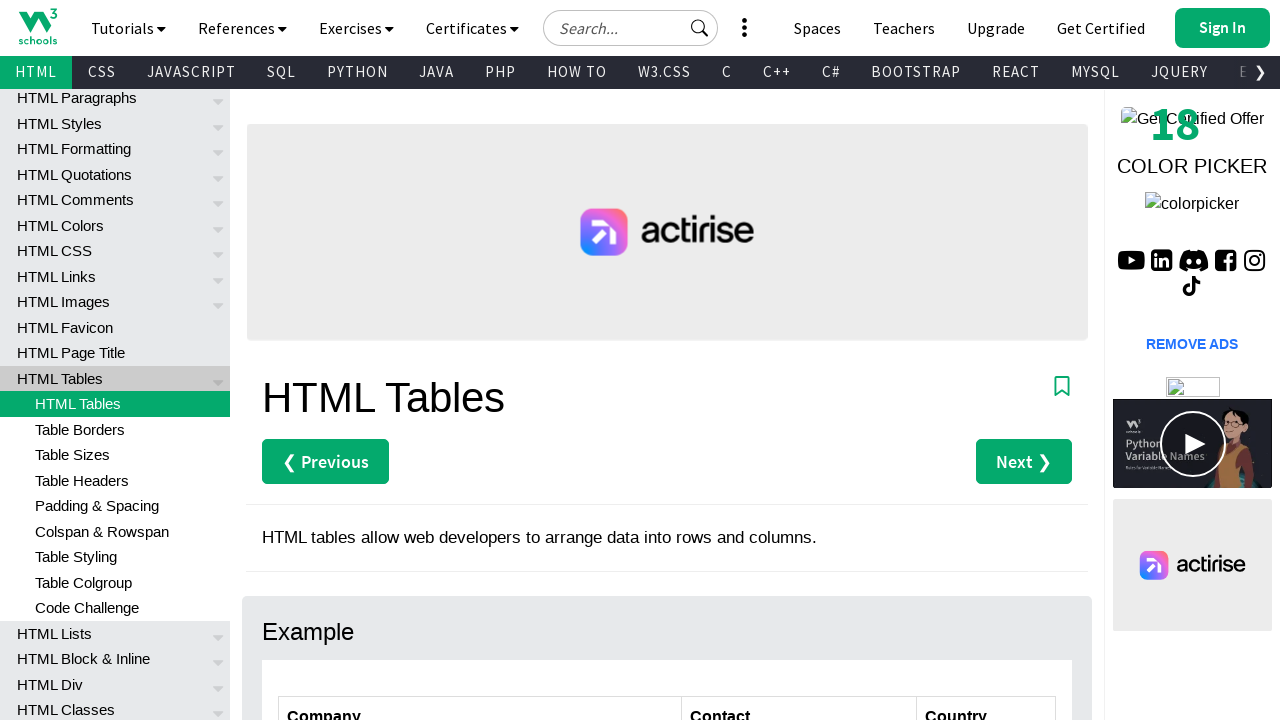

Extracted cell text from row 3, column 1: 'Centro comercial Moctezuma'
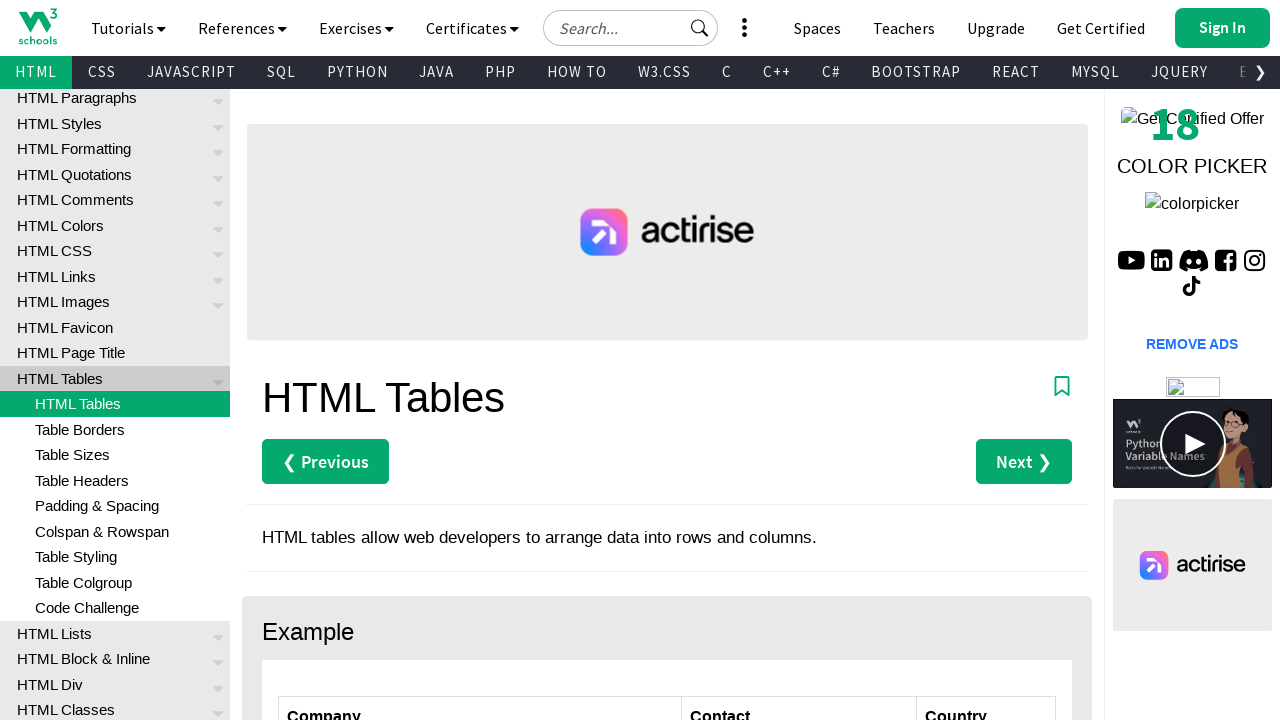

Extracted cell text from row 4, column 1: 'Ernst Handel'
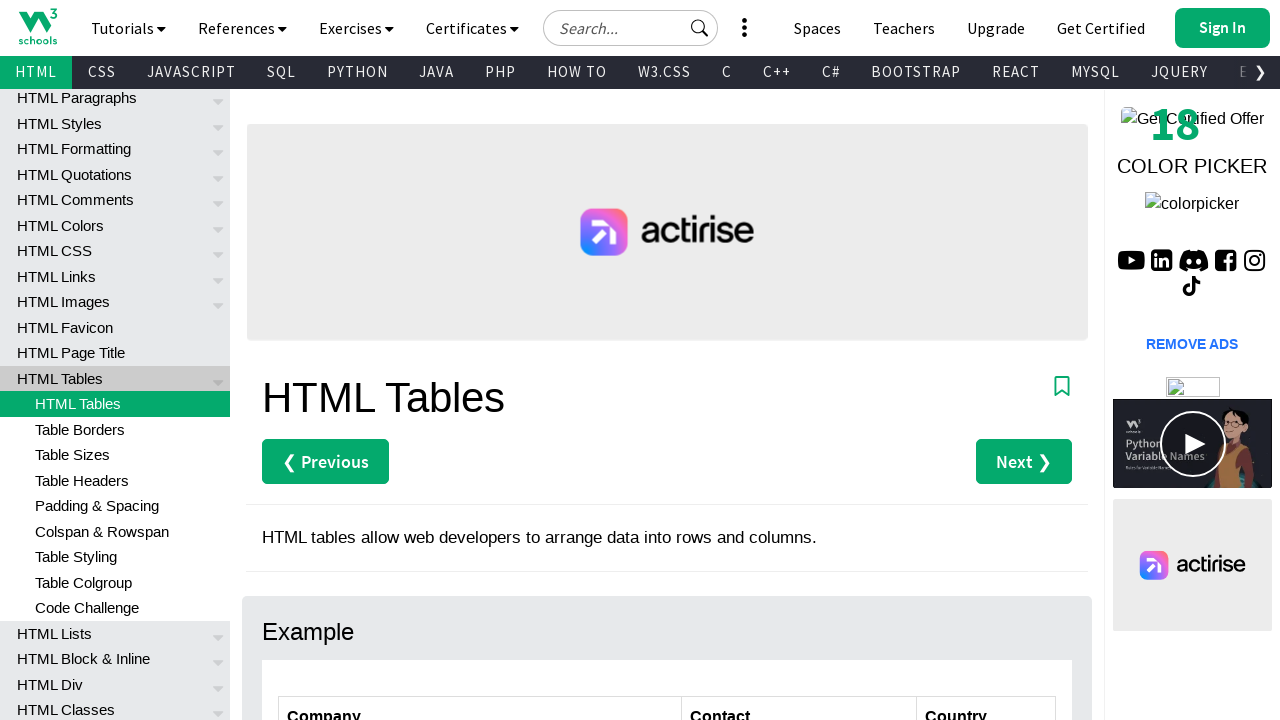

Extracted cell text from row 5, column 1: 'Island Trading'
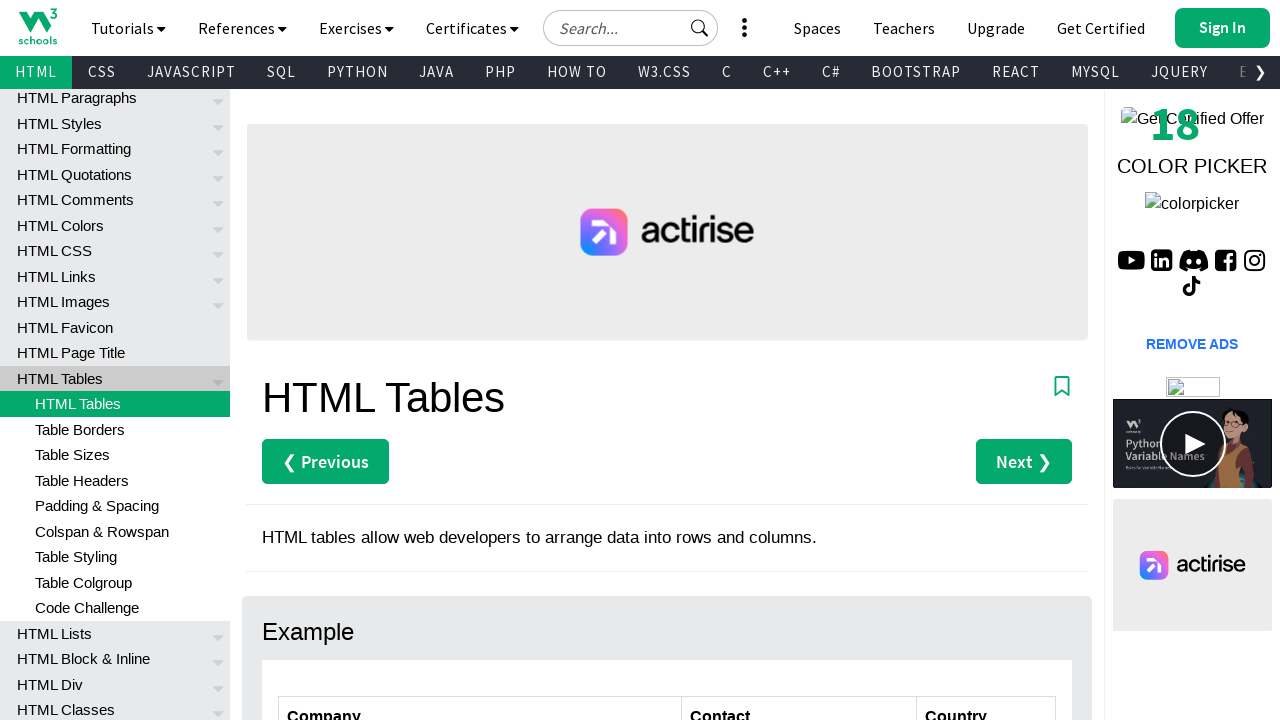

Extracted cell text from row 6, column 1: 'Laughing Bacchus Winecellars'
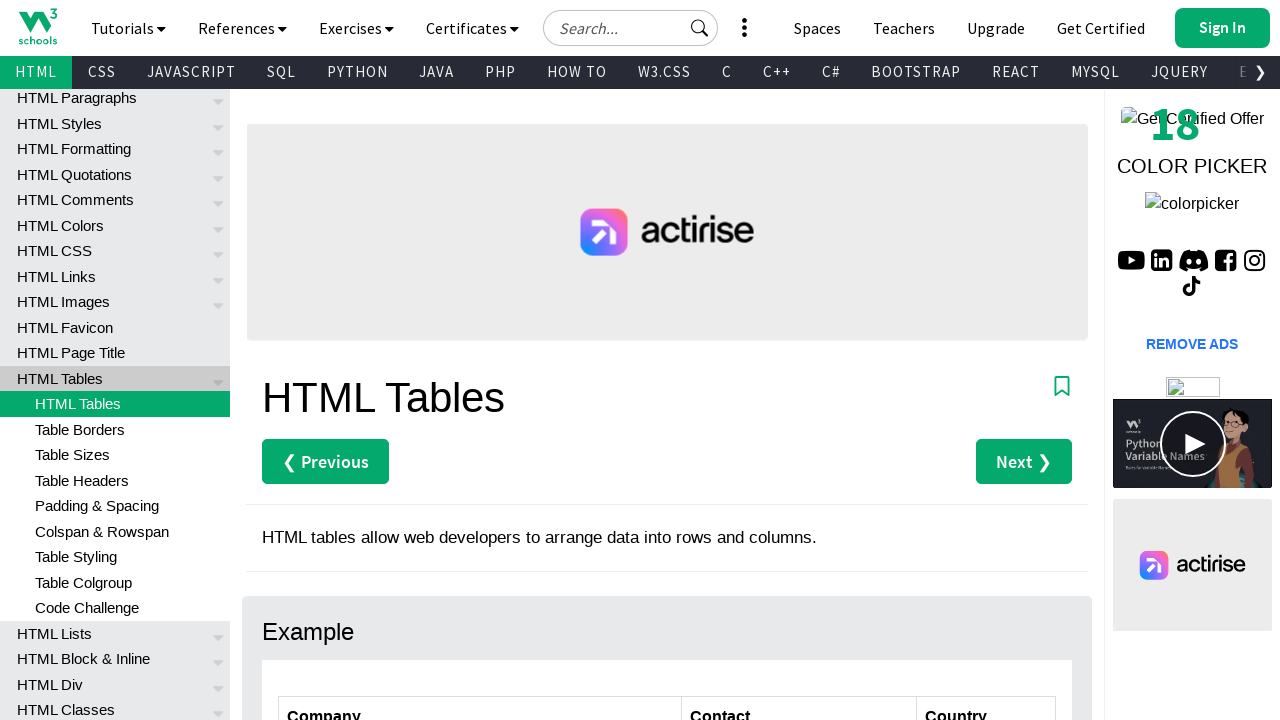

Extracted cell text from row 7, column 1: 'Magazzini Alimentari Riuniti'
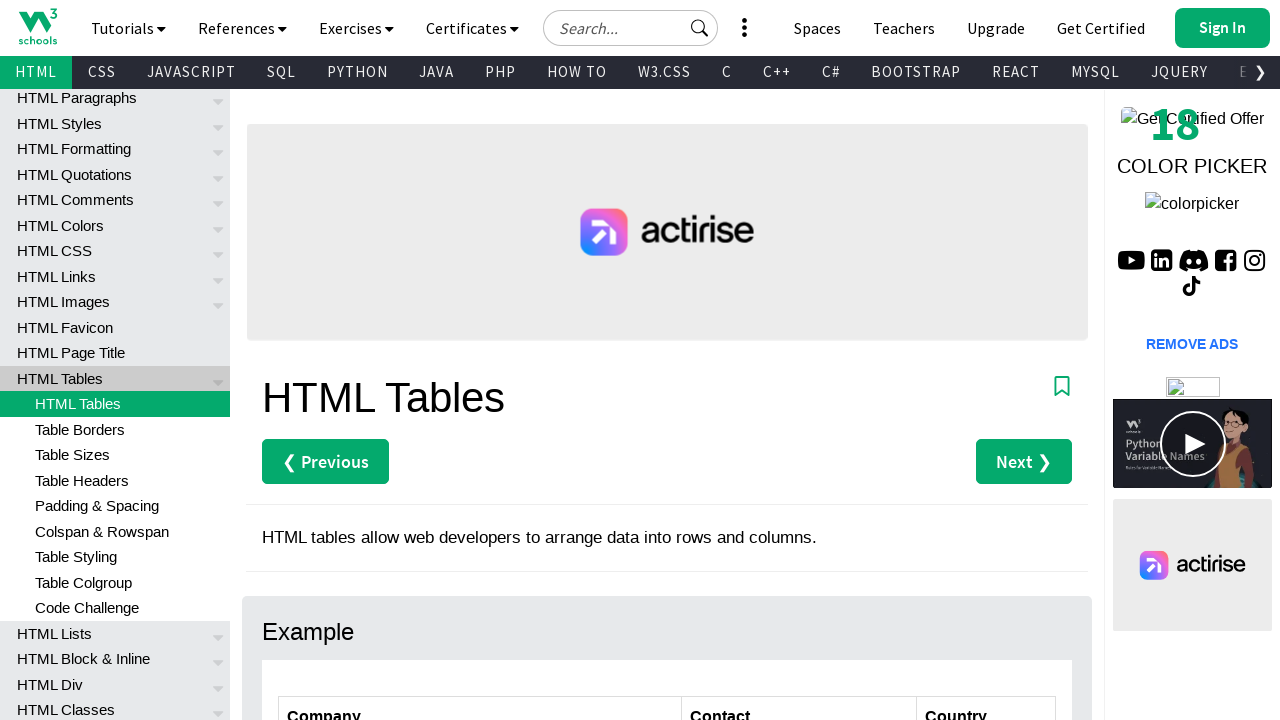

Extracted cell text from row 2, column 2: 'Maria Anders'
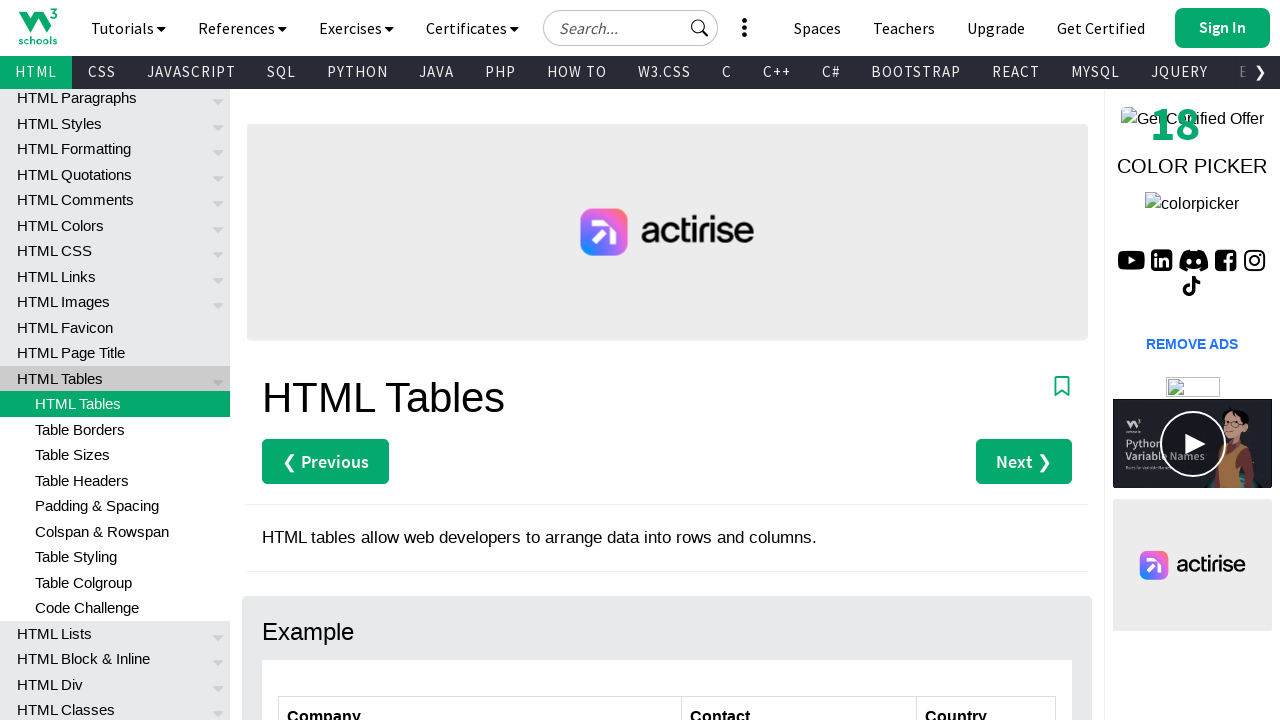

Extracted cell text from row 3, column 2: 'Francisco Chang'
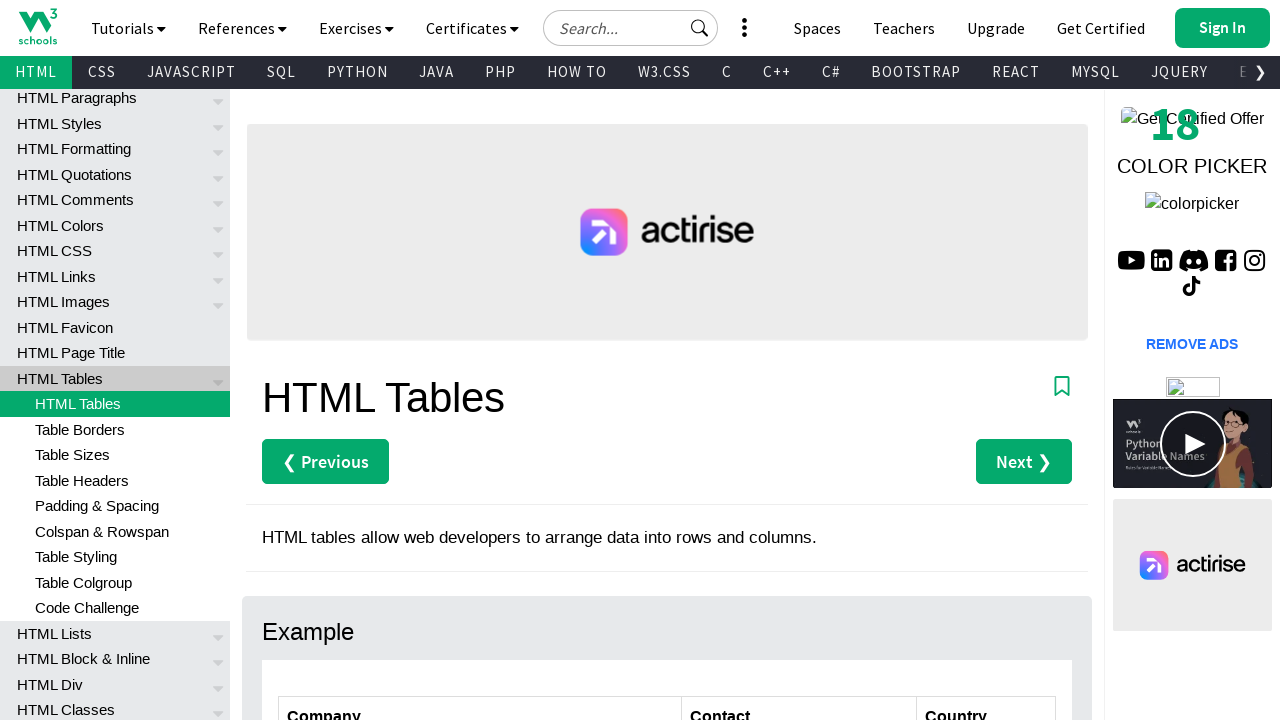

Extracted cell text from row 4, column 2: 'Roland Mendel'
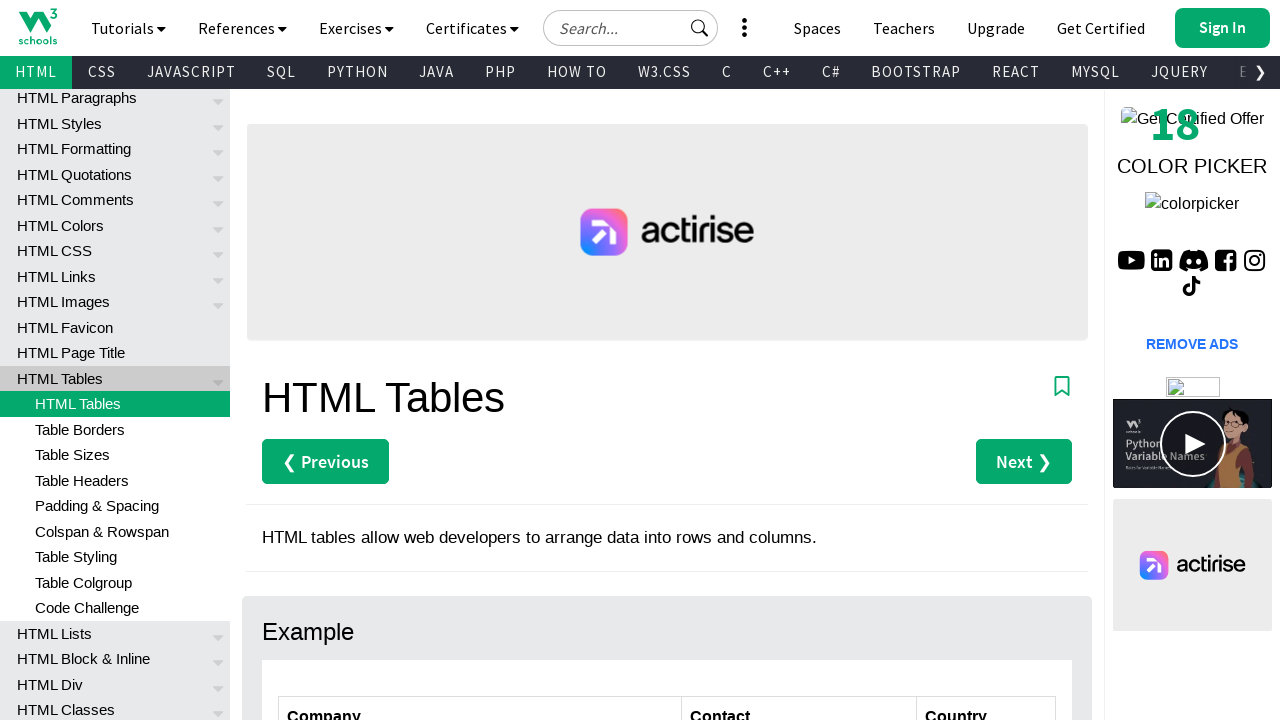

Extracted cell text from row 5, column 2: 'Helen Bennett'
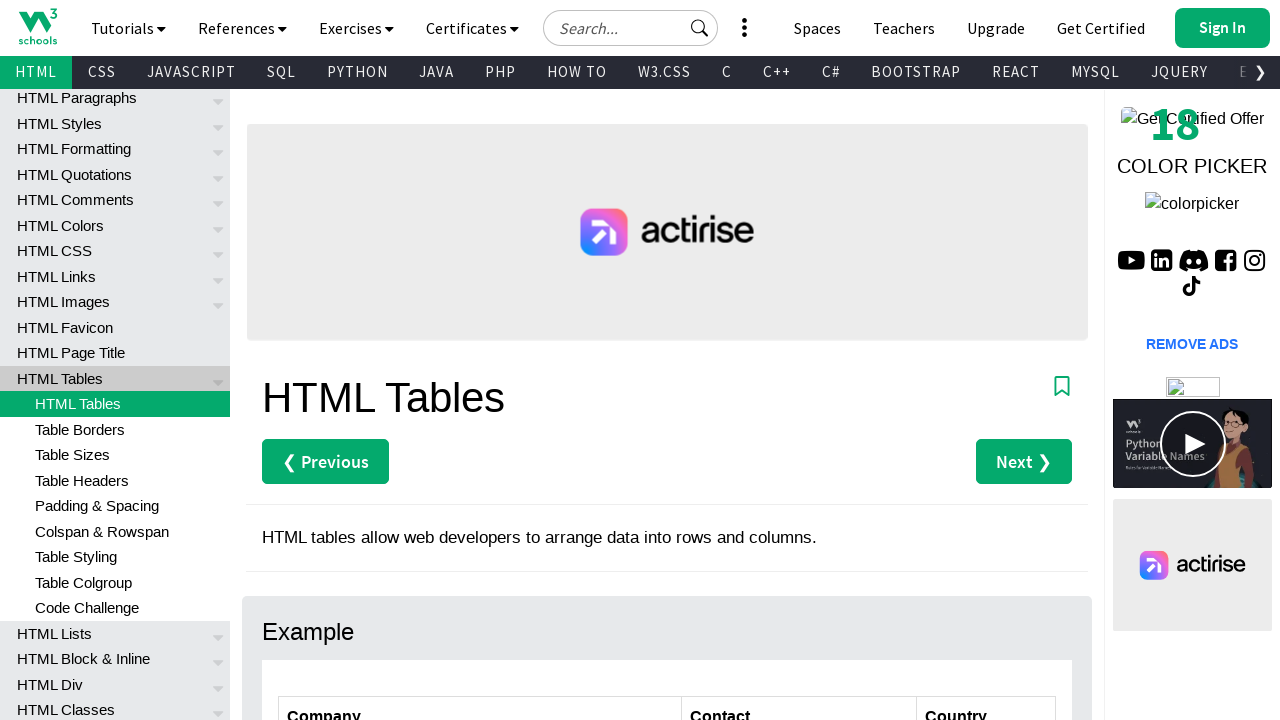

Extracted cell text from row 6, column 2: 'Yoshi Tannamuri'
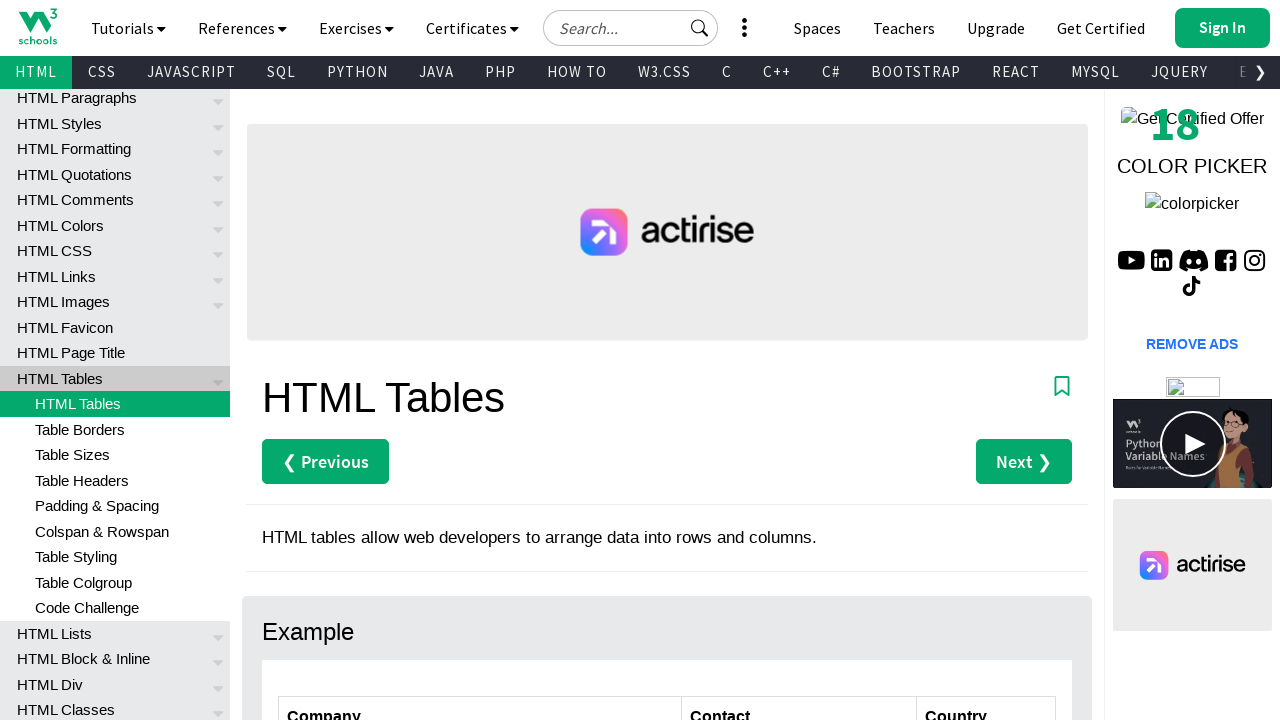

Extracted cell text from row 7, column 2: 'Giovanni Rovelli'
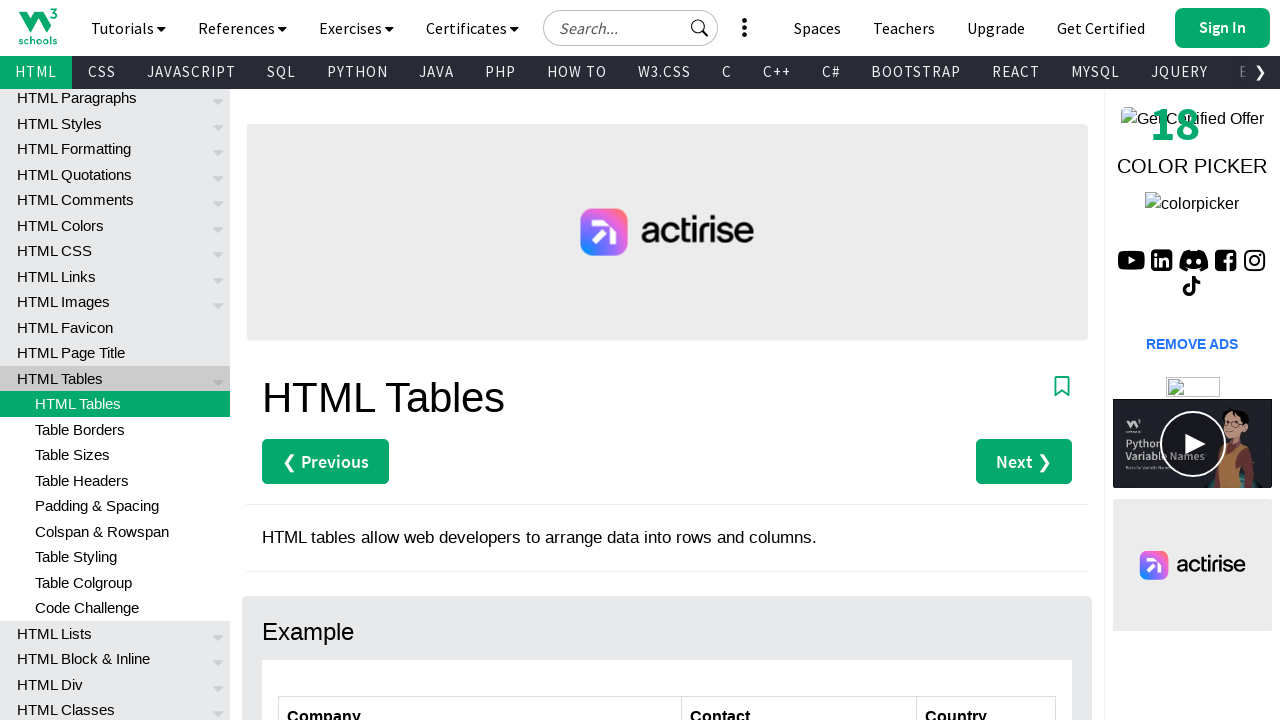

Extracted cell text from row 2, column 3: 'Germany'
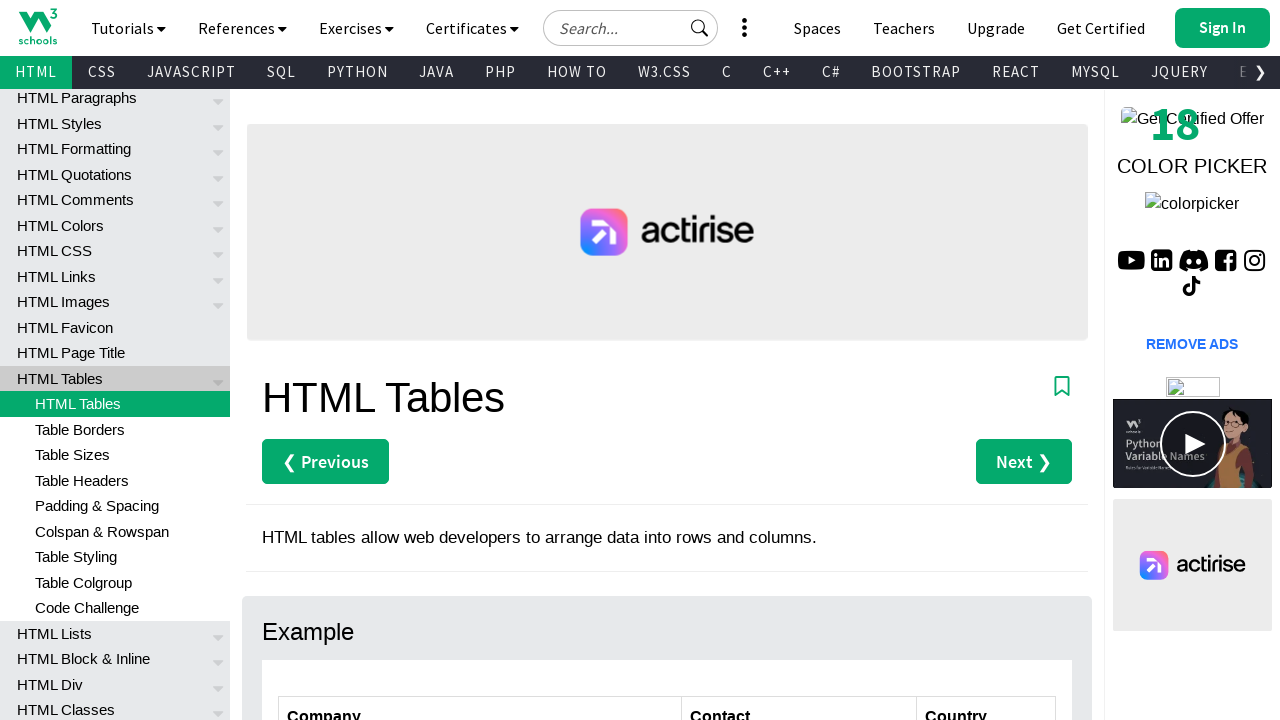

Extracted cell text from row 3, column 3: 'Mexico'
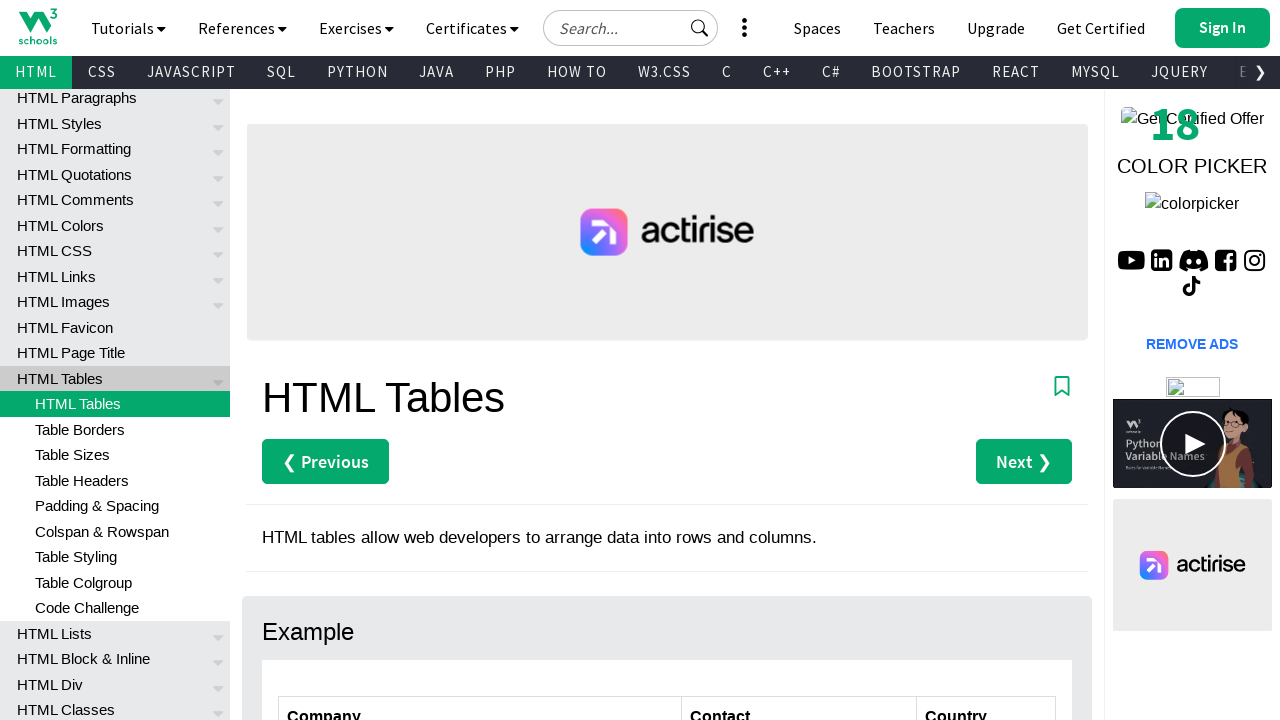

Extracted cell text from row 4, column 3: 'Austria'
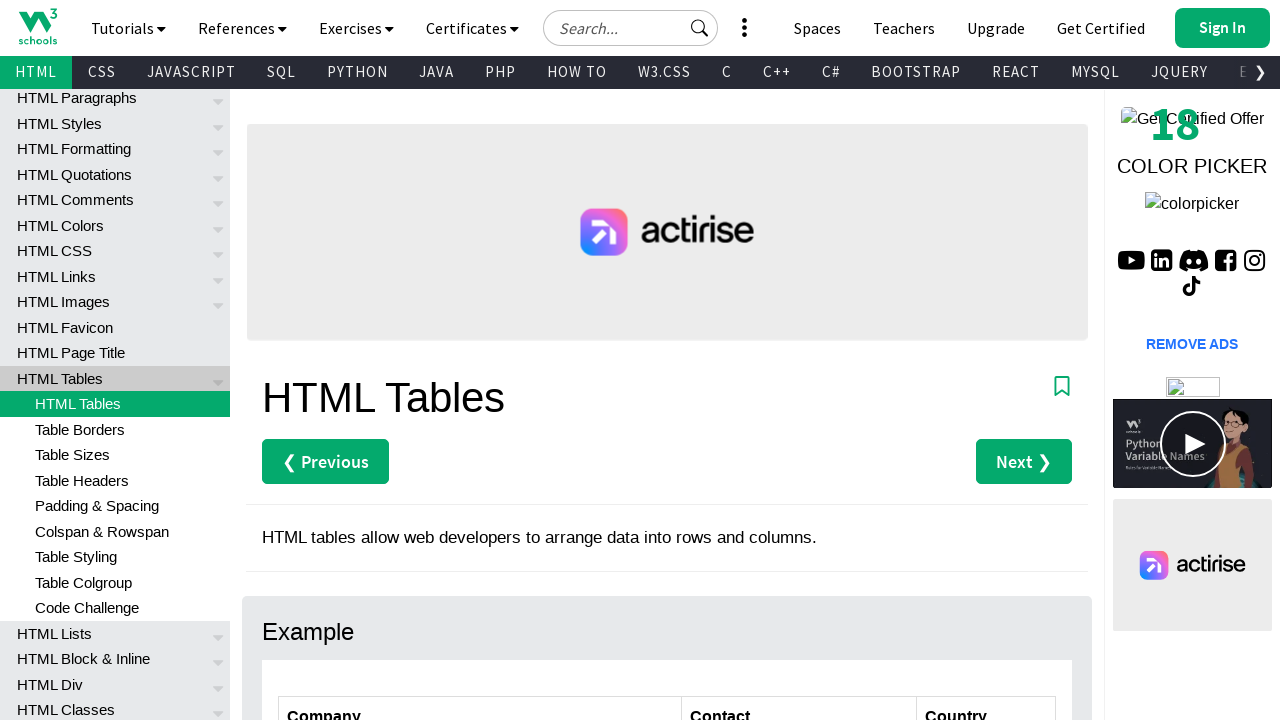

Extracted cell text from row 5, column 3: 'UK'
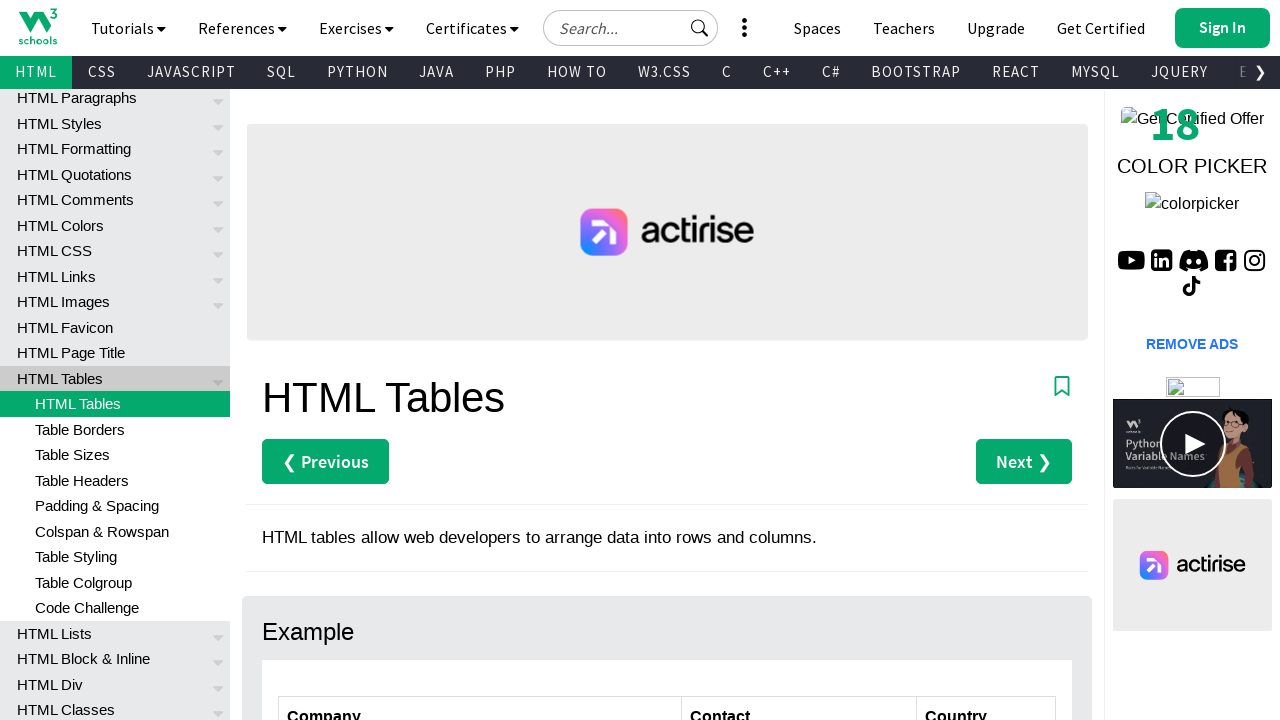

Extracted cell text from row 6, column 3: 'Canada'
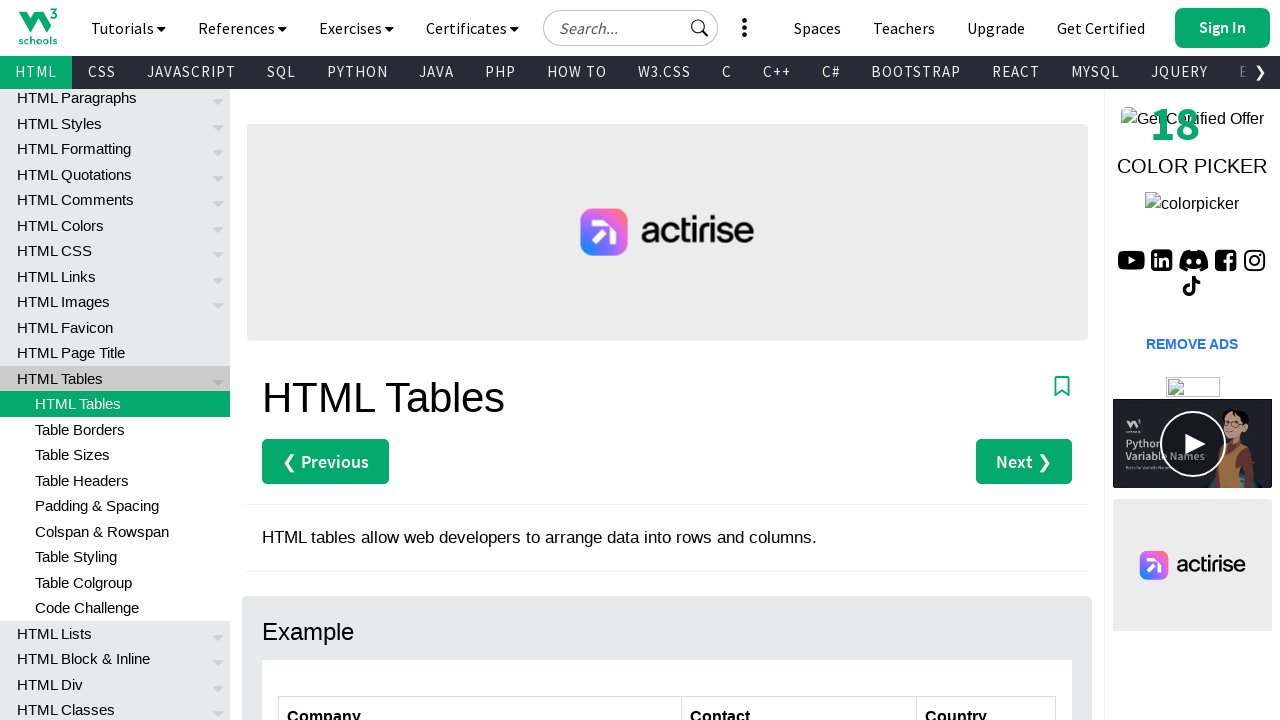

Extracted cell text from row 7, column 3: 'Italy'
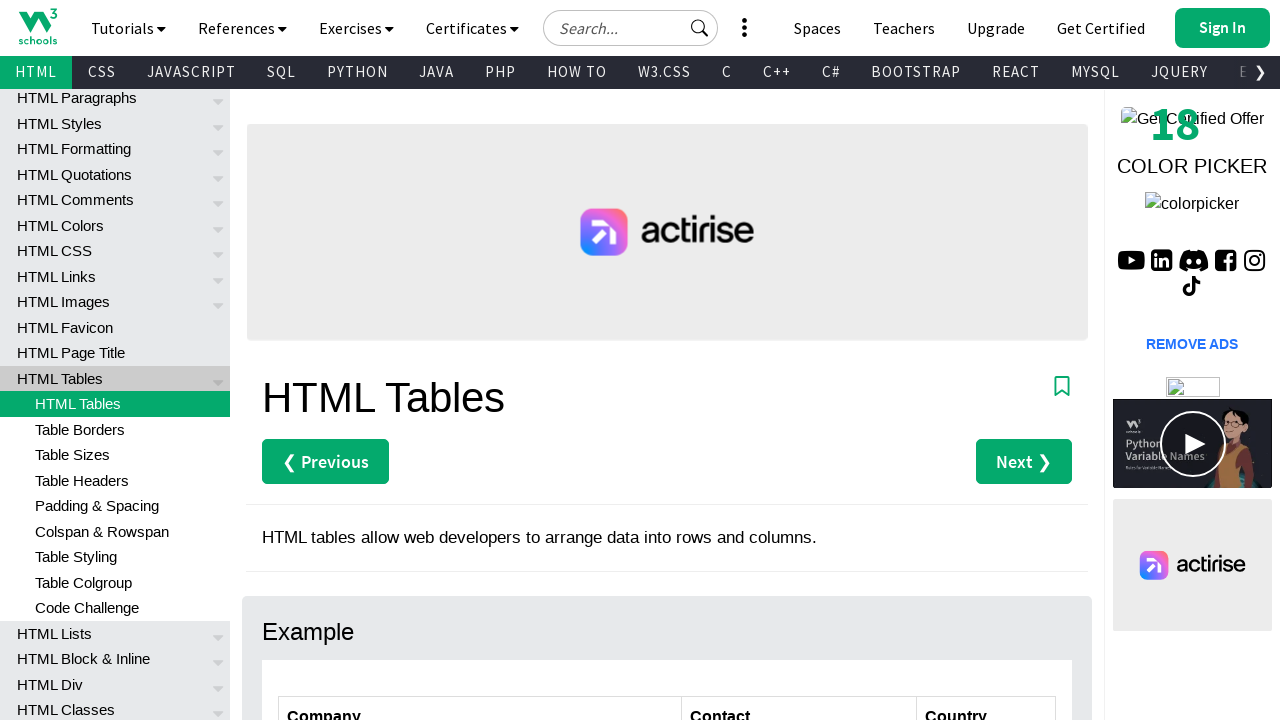

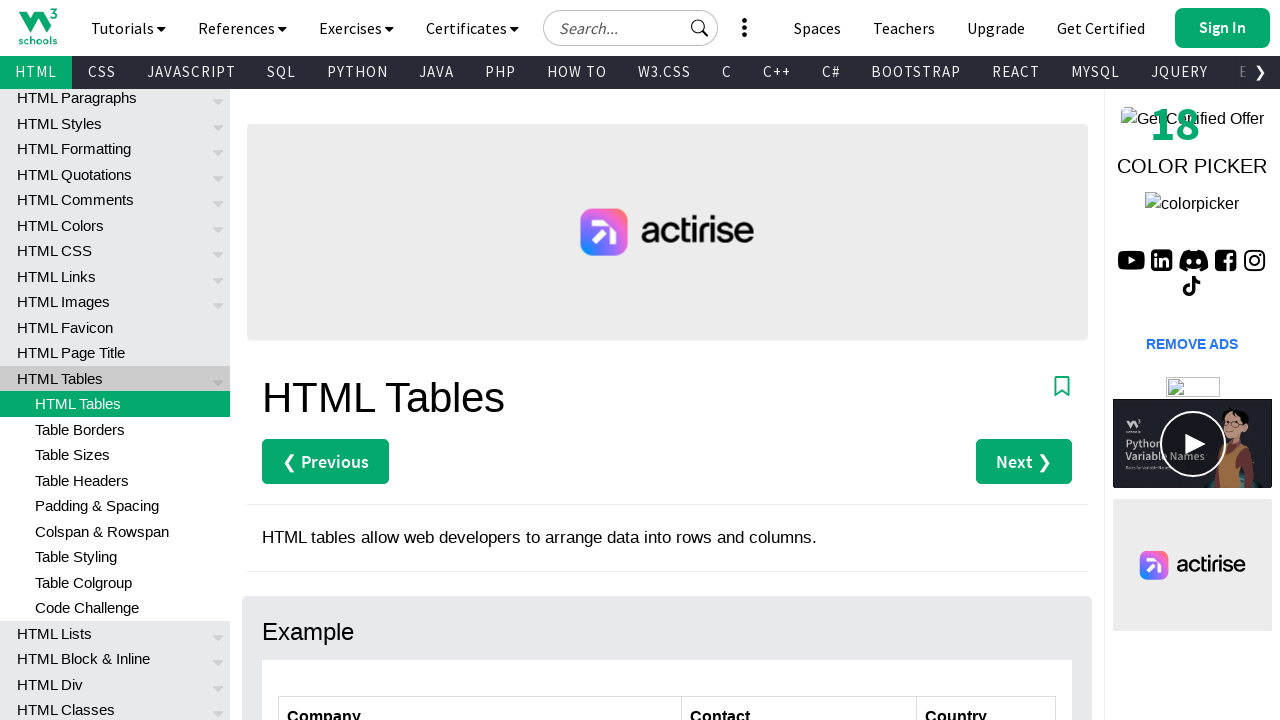